Tests the forgot password functionality by clicking the forgot password link, verifying the reset password page loads, entering an email address, and clicking the send button to request a password reset email.

Starting URL: https://beta.docuport.app

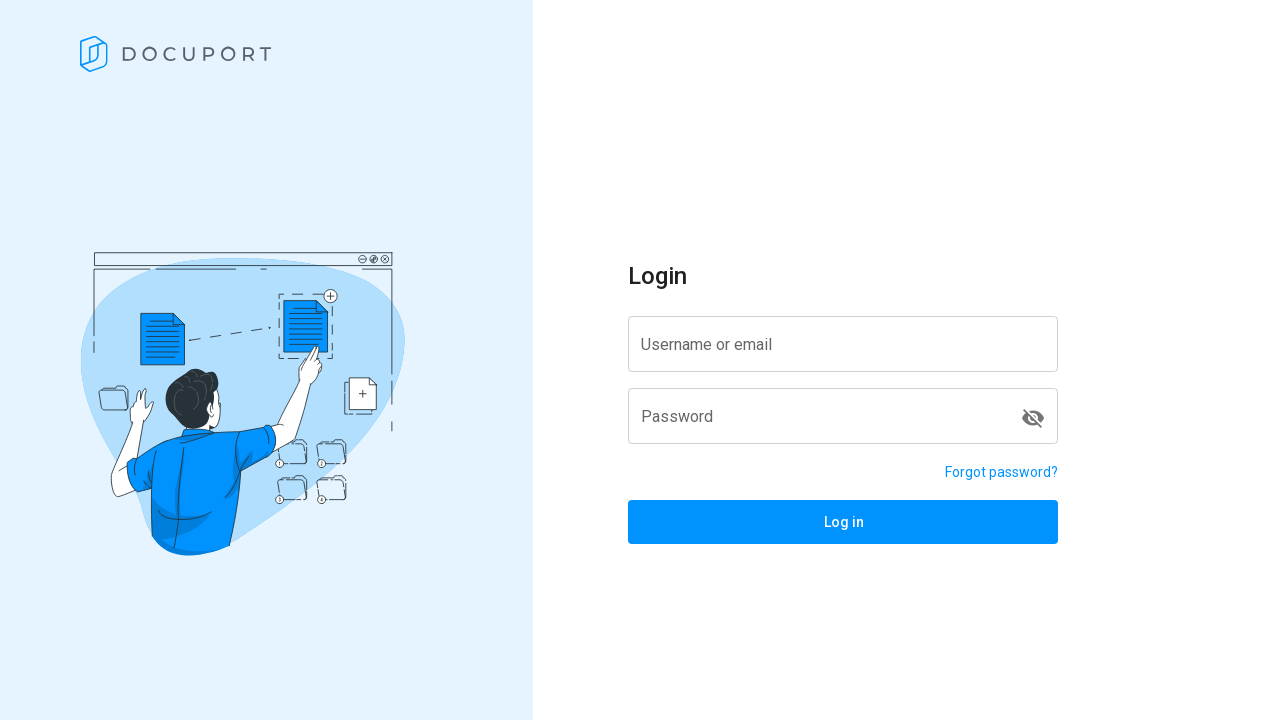

Clicked 'Forgot password?' link at (1002, 472) on a:has-text('Forgot password?')
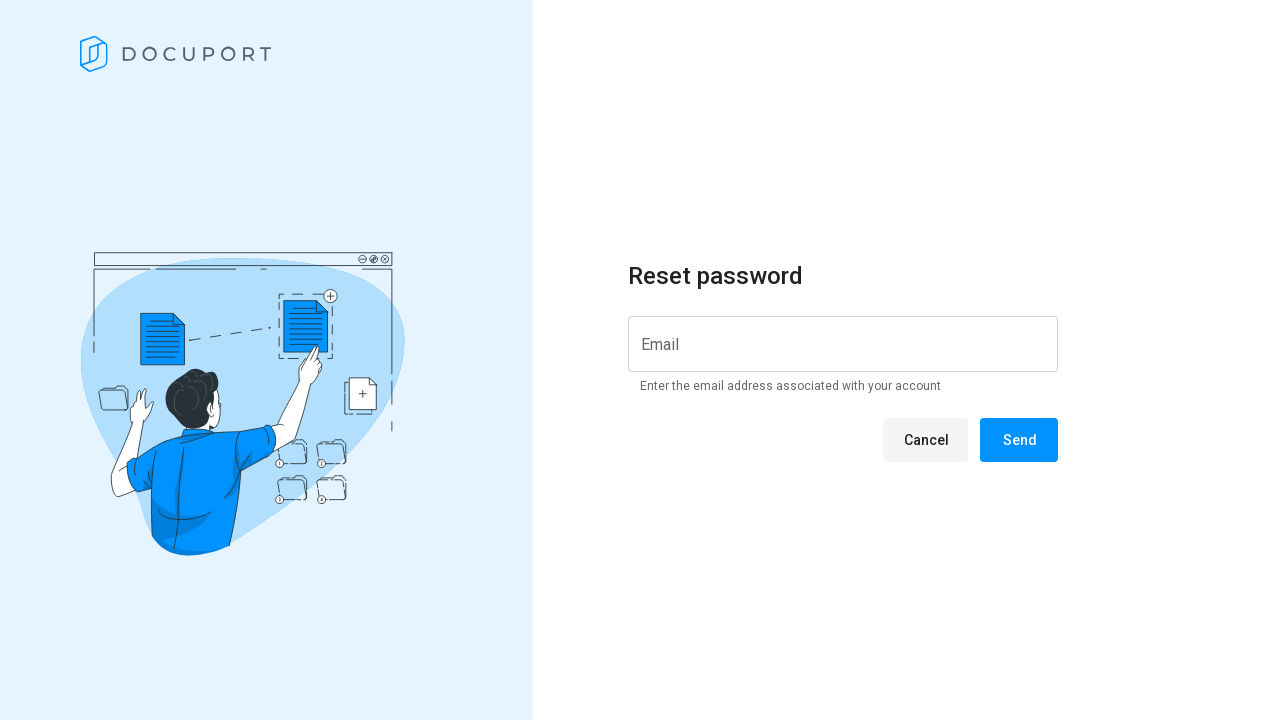

Reset password page loaded and URL verified
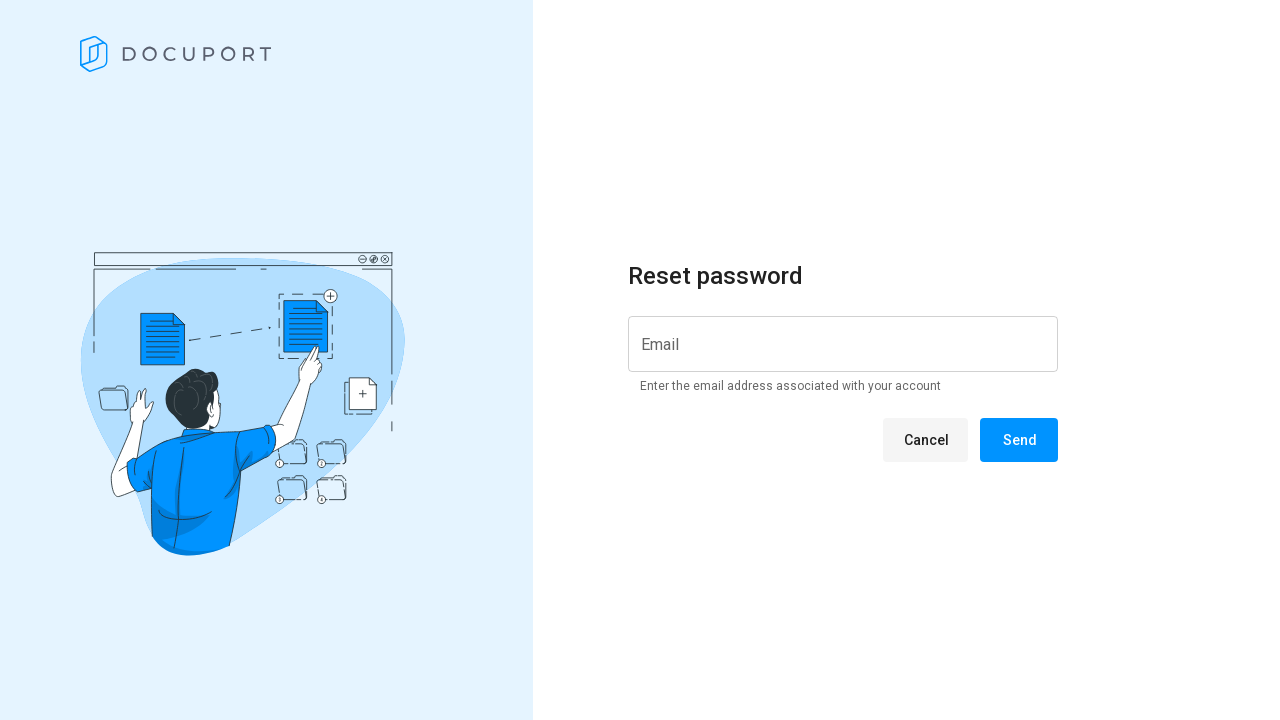

Email instruction message is displayed
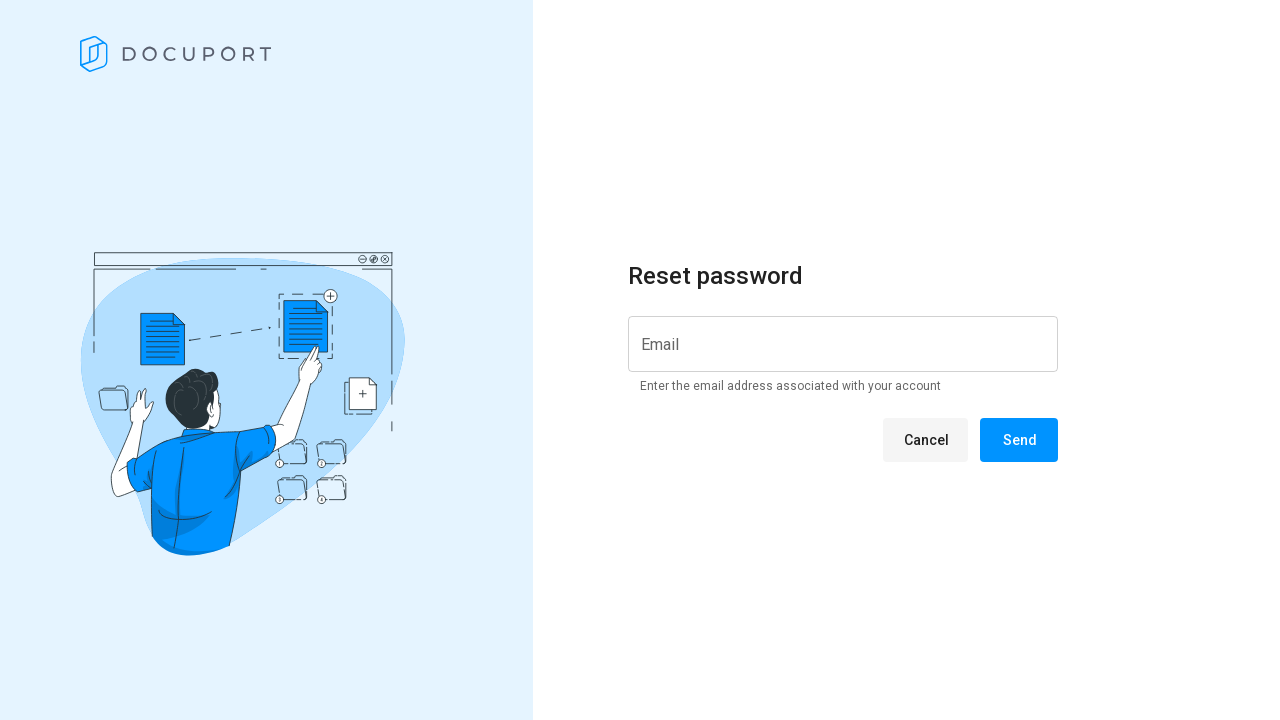

Entered email address 'forgotpasswordg1@gmail.com' in email field on input[type='email']
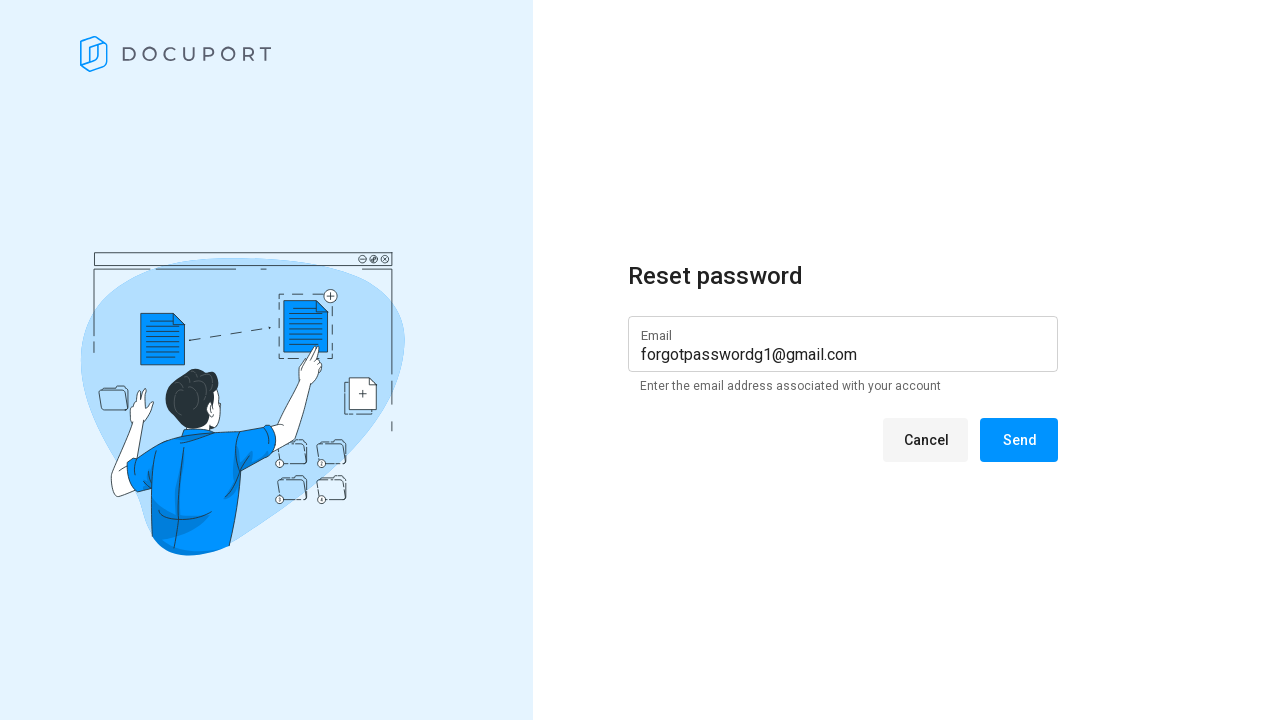

Cancel button is displayed
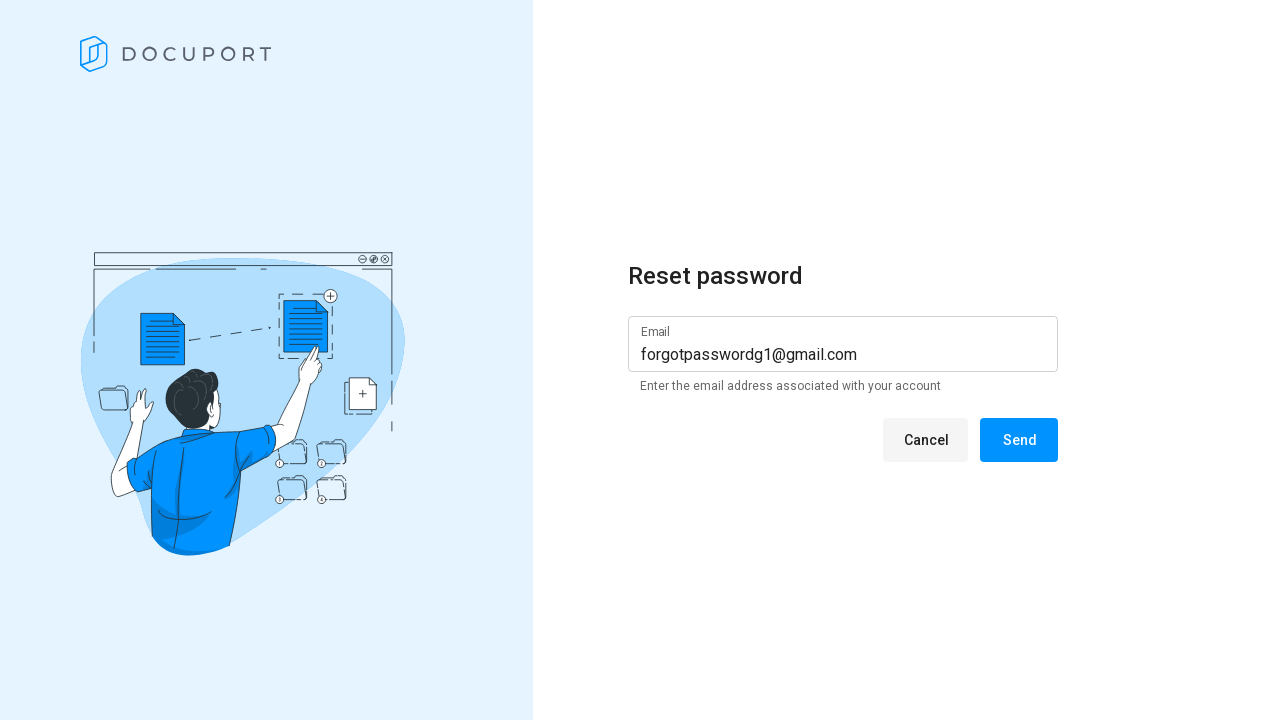

Send button is displayed
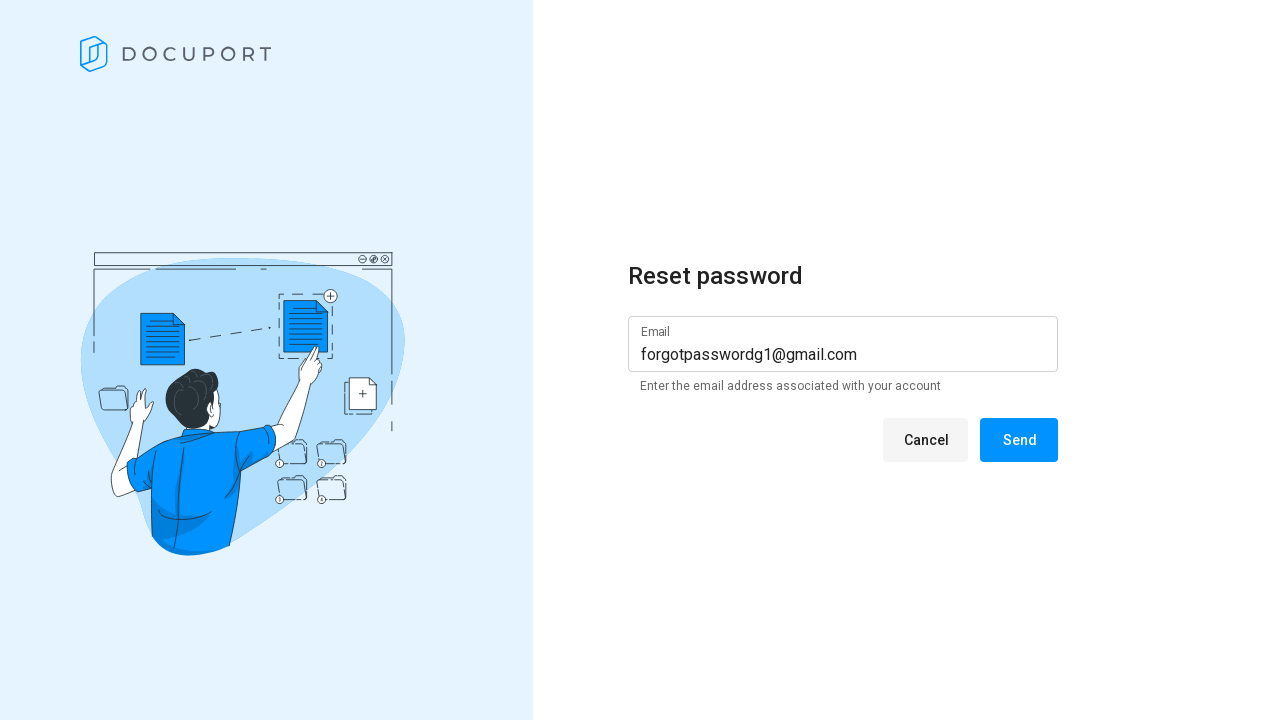

Clicked 'Send' button to request password reset email at (1019, 440) on span:has-text(' Send ')
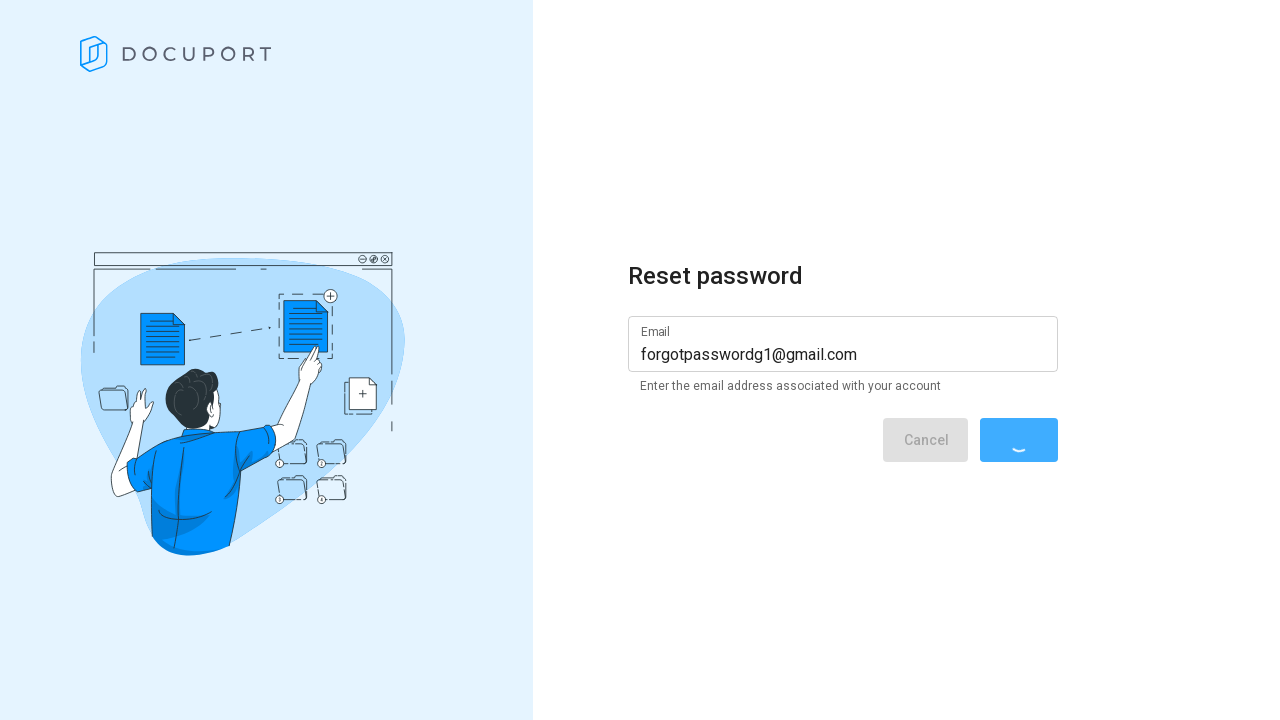

Success message appeared after password reset email request
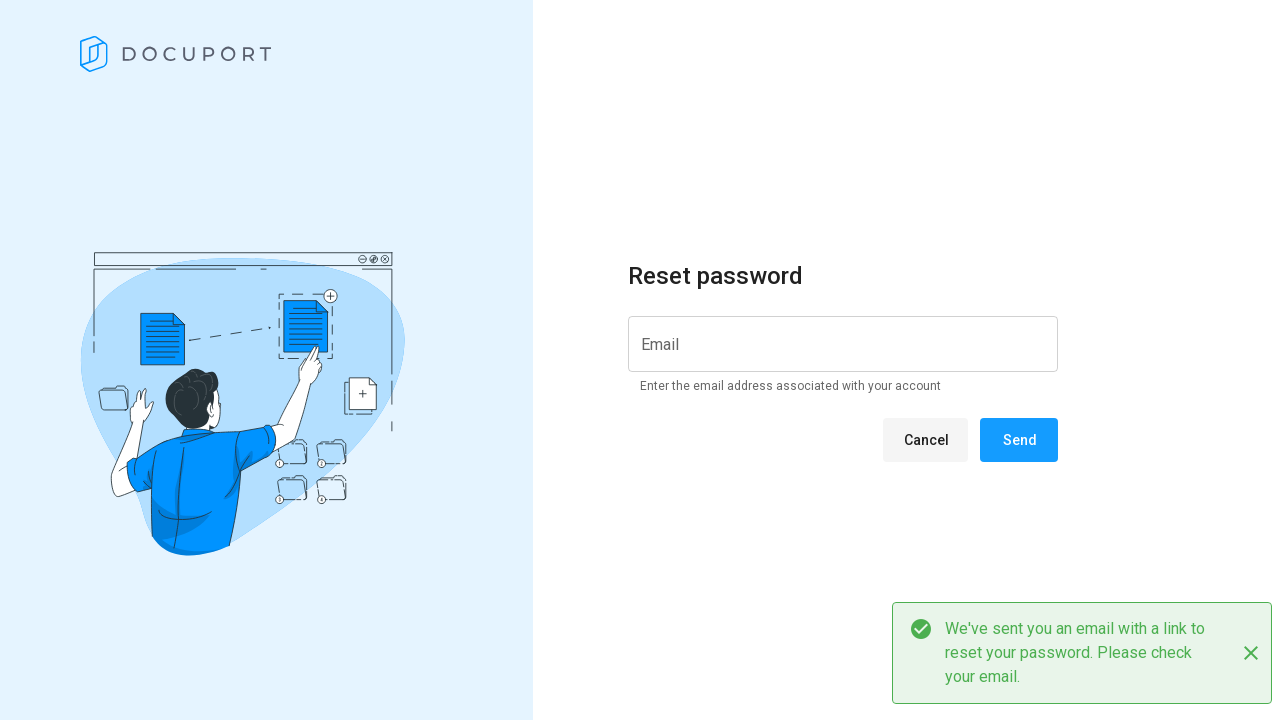

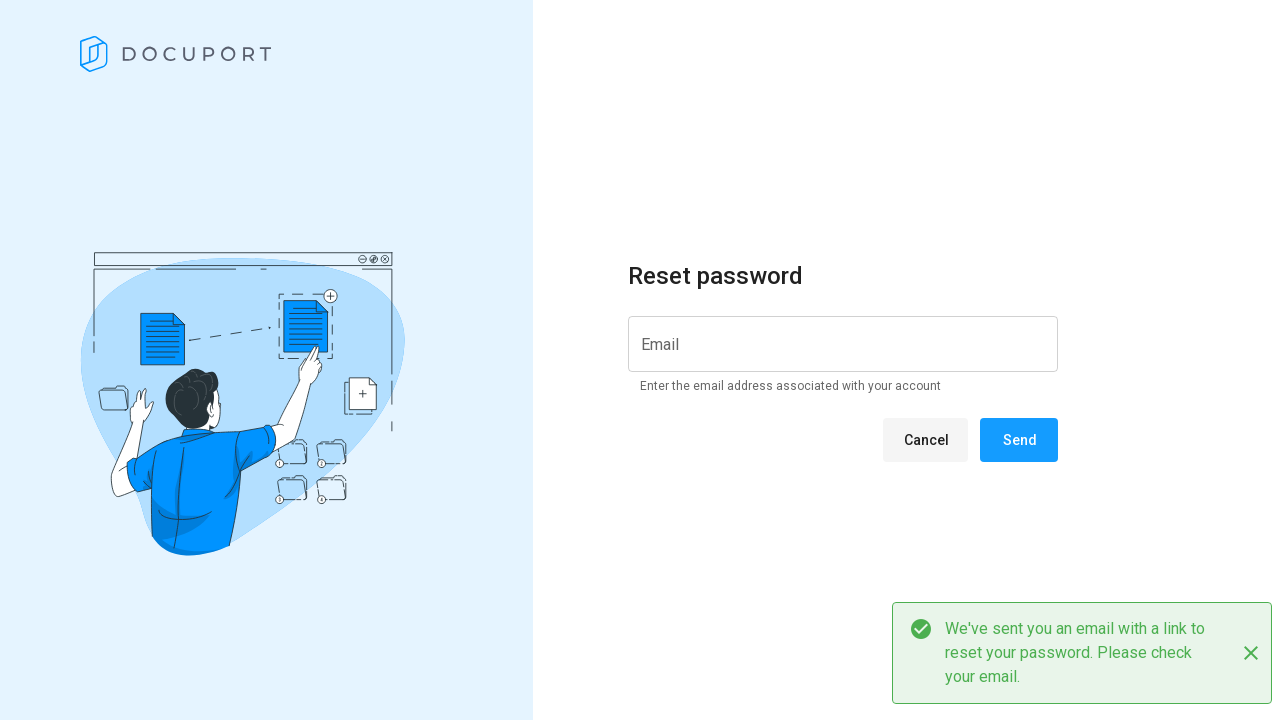